Tests the popup window functionality by clicking the "Open Window" button, waiting for a new window to open, then closing it and switching back to the main window

Starting URL: https://rahulshettyacademy.com/AutomationPractice/

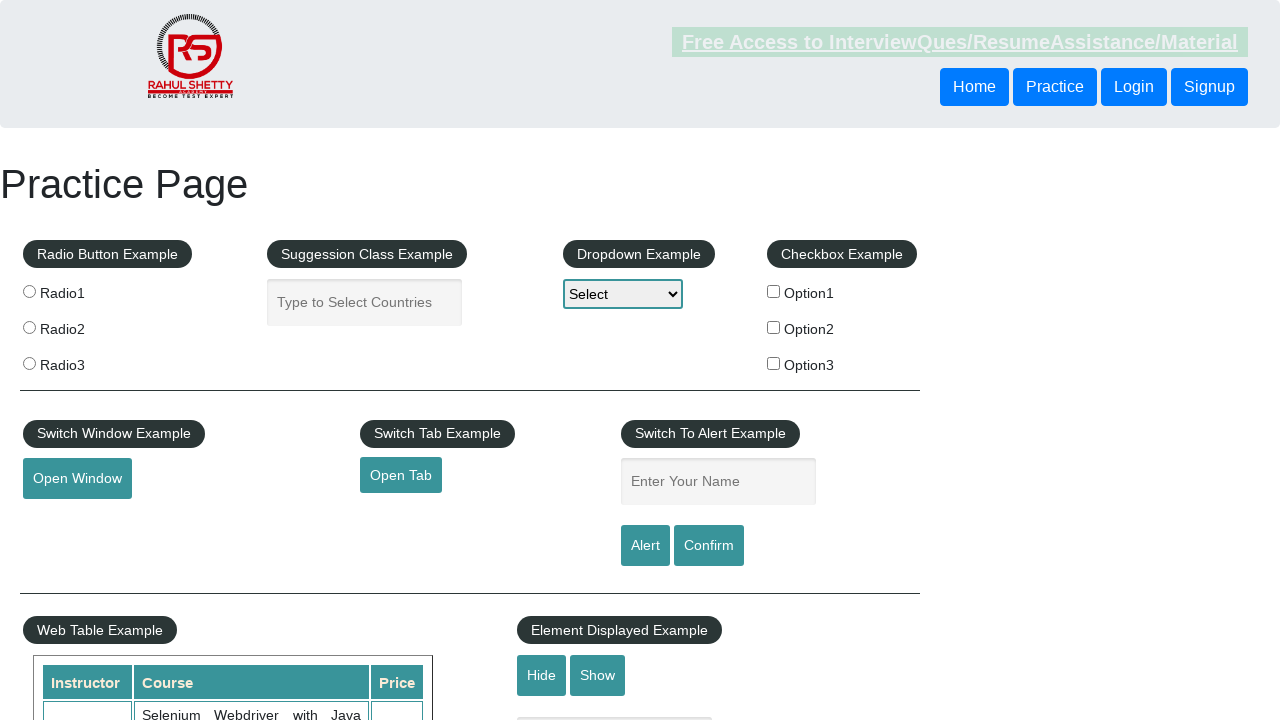

Clicked 'Open Window' button to trigger popup at (77, 479) on #openwindow
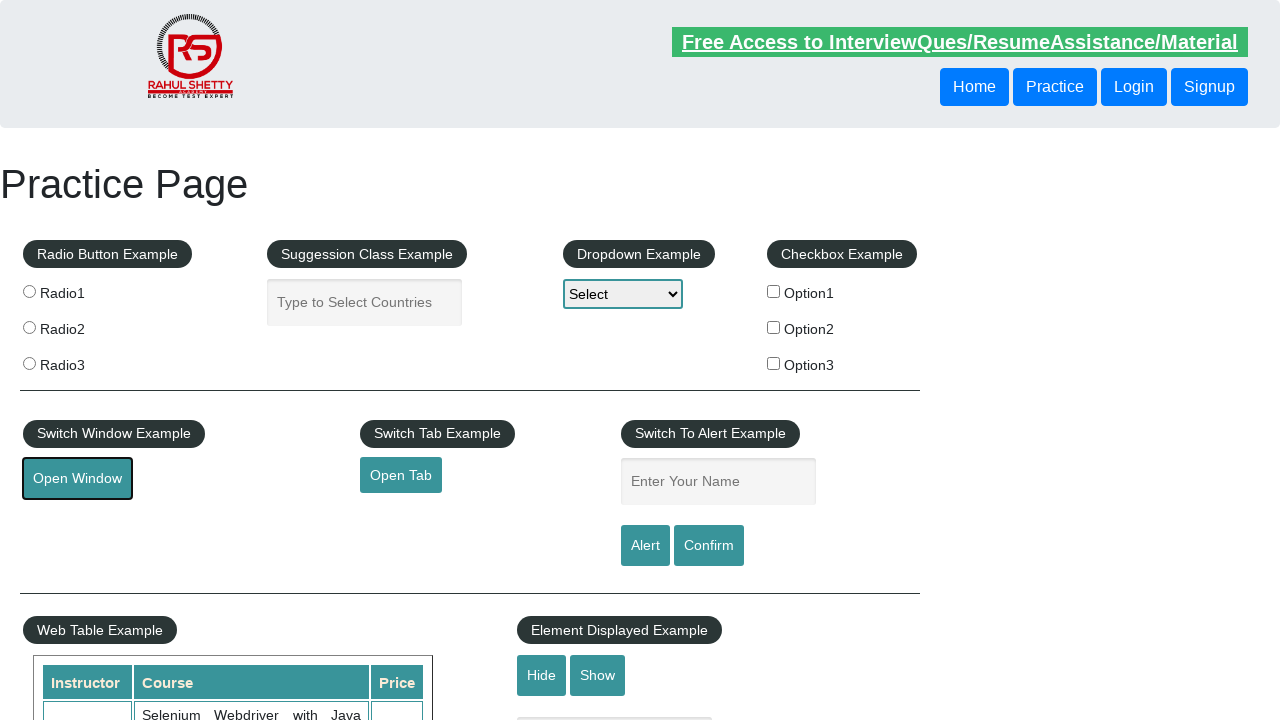

Popup window opened and detected
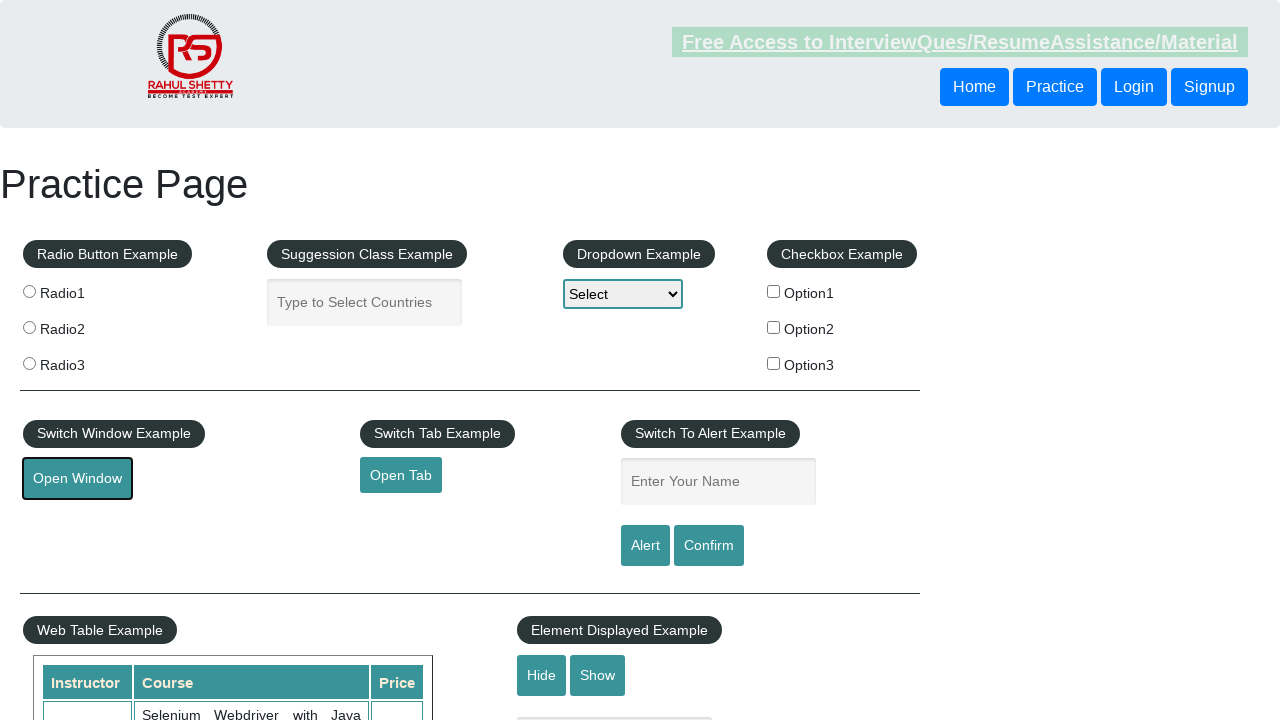

Captured reference to new popup window
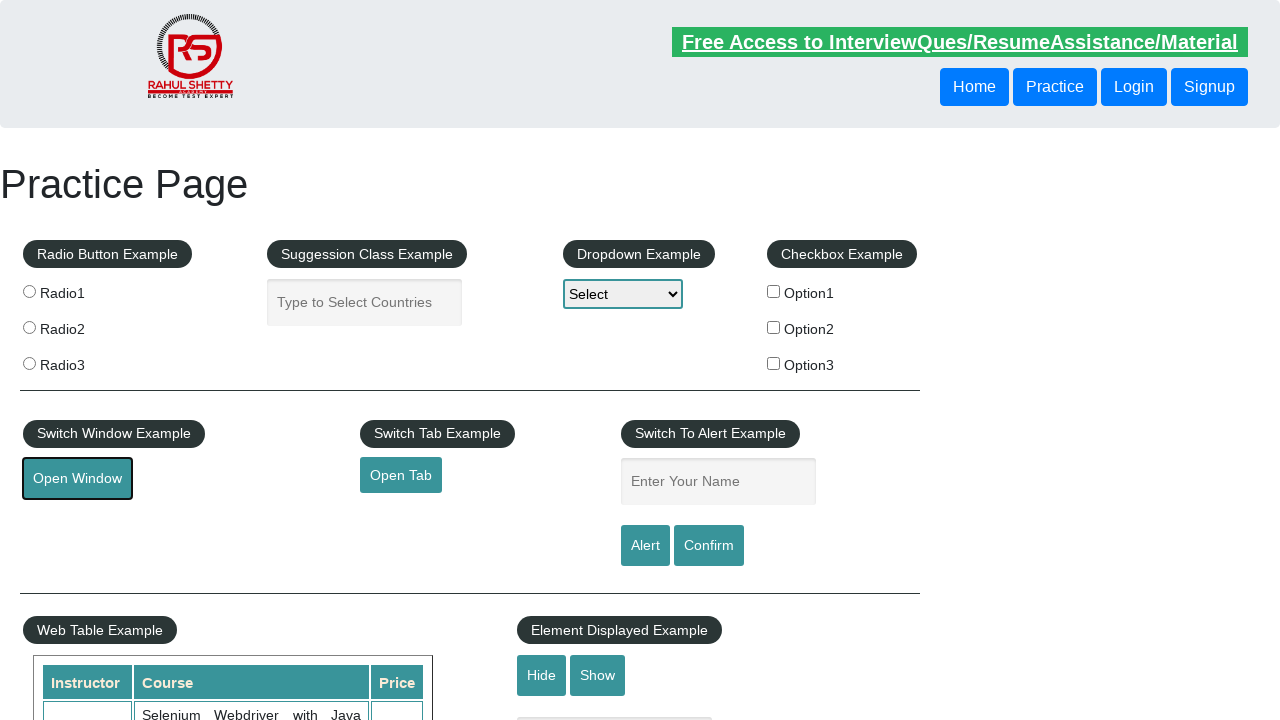

Popup window fully loaded
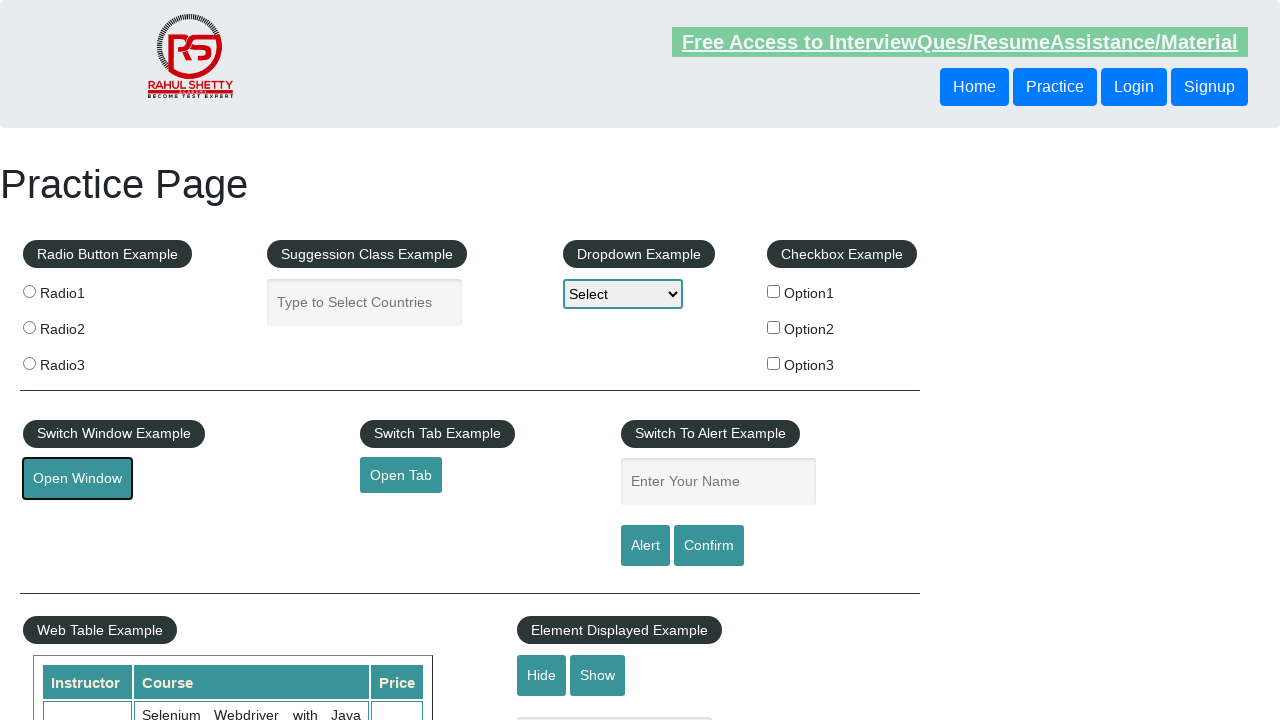

Closed the popup window
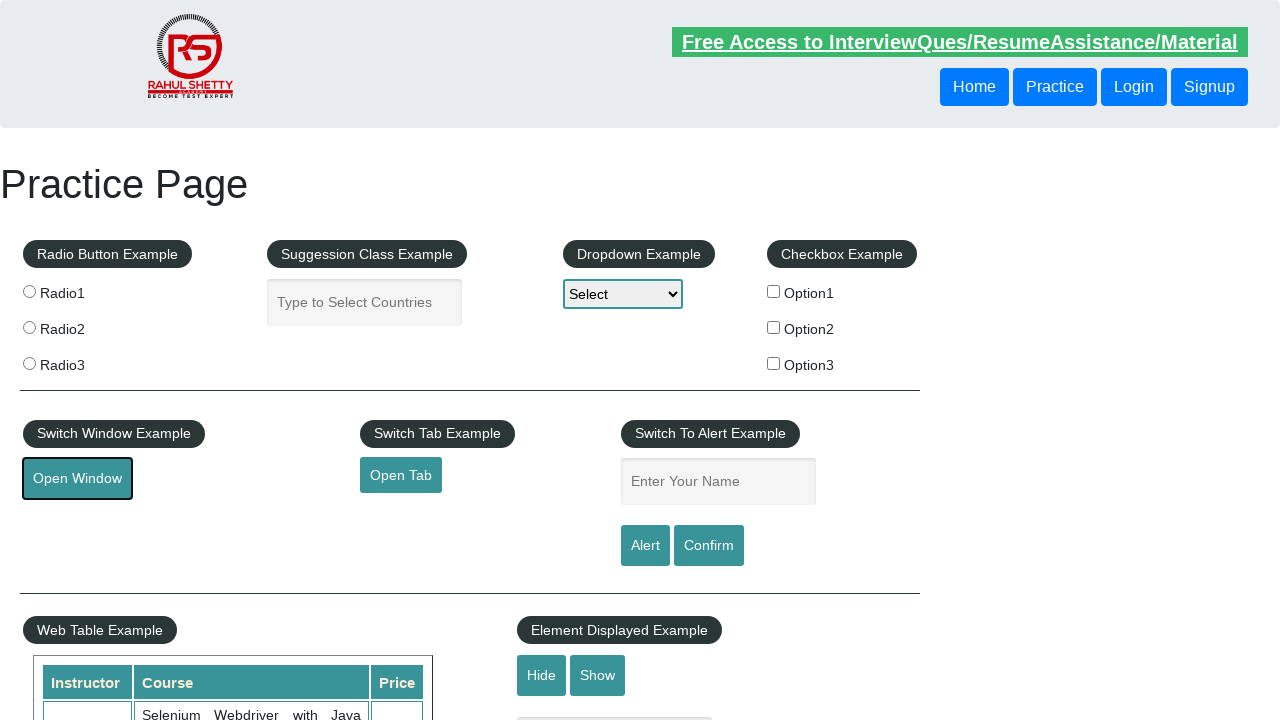

Main window is still loaded and accessible
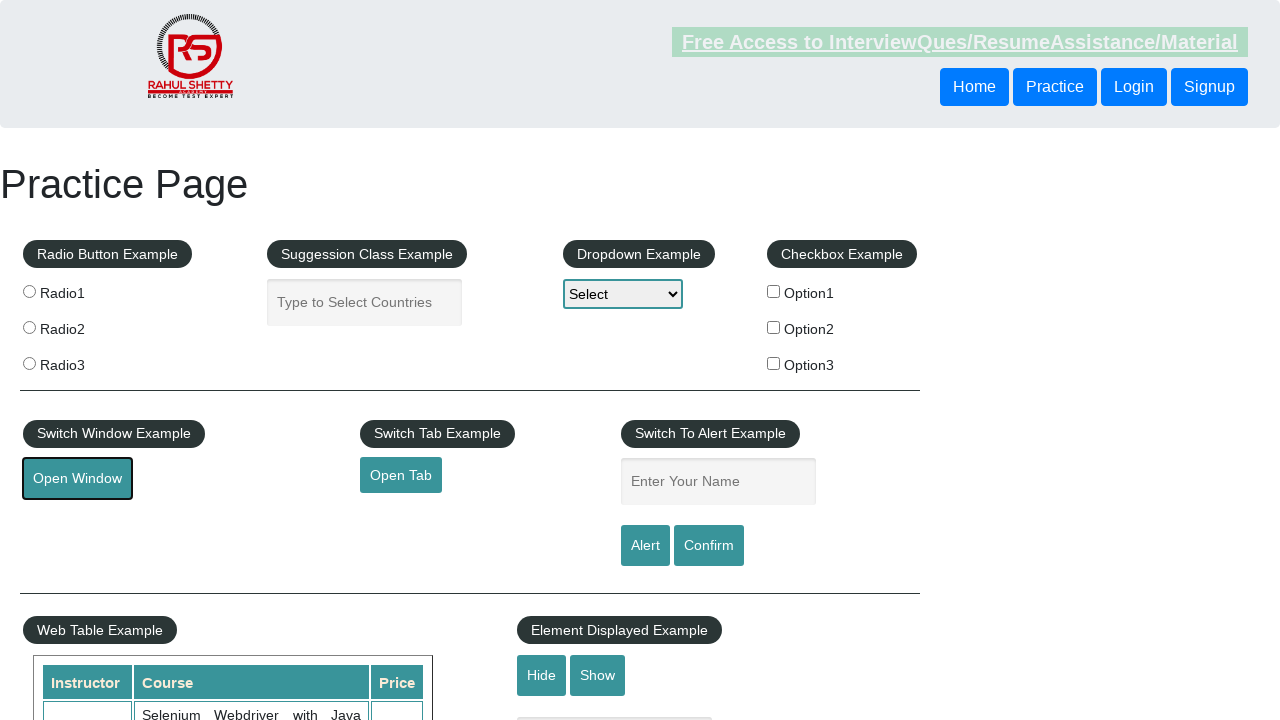

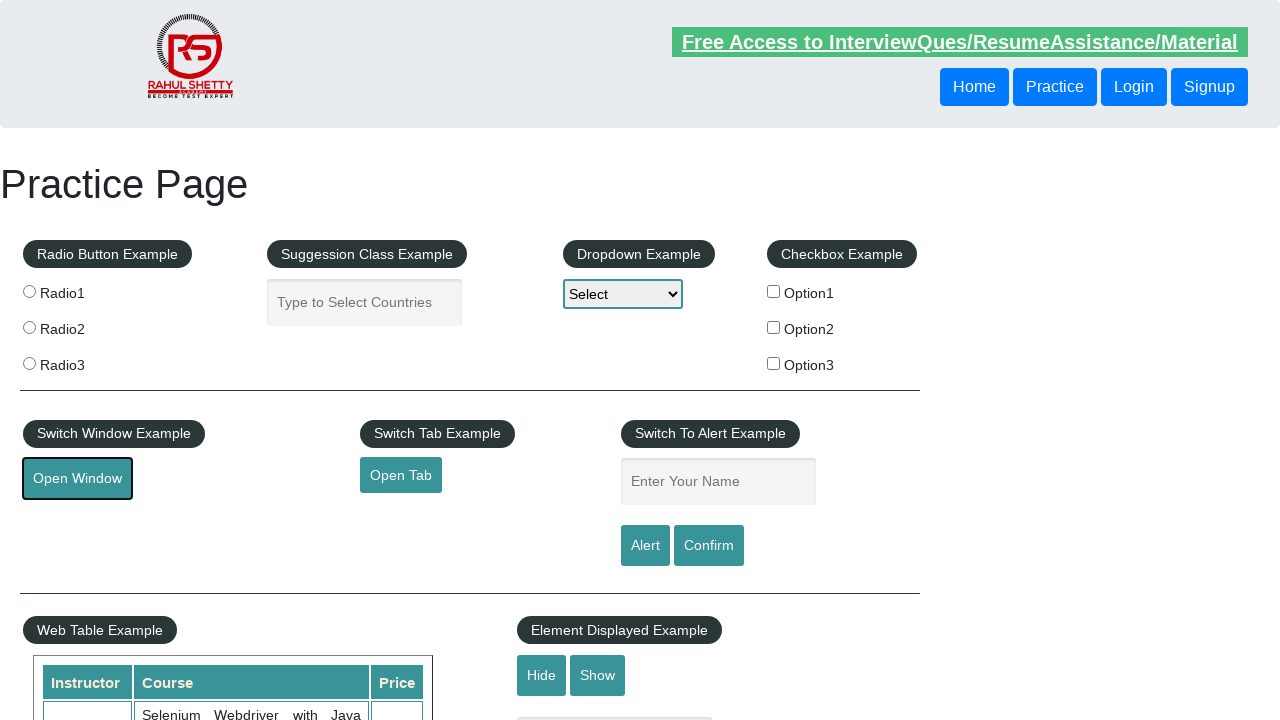